Tests JavaScript alert functionality by clicking a button that triggers an alert dialog and then accepting the alert

Starting URL: https://demo.automationtesting.in/Alerts.html

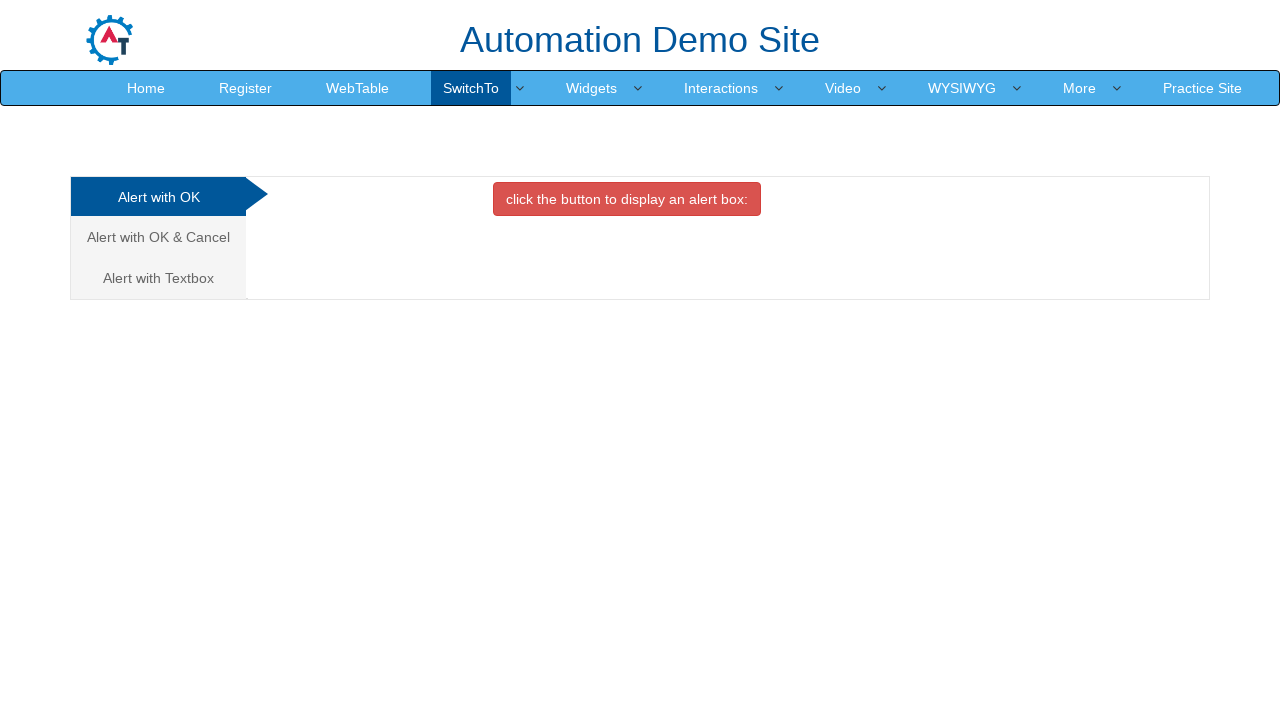

Set up dialog handler to automatically accept alerts
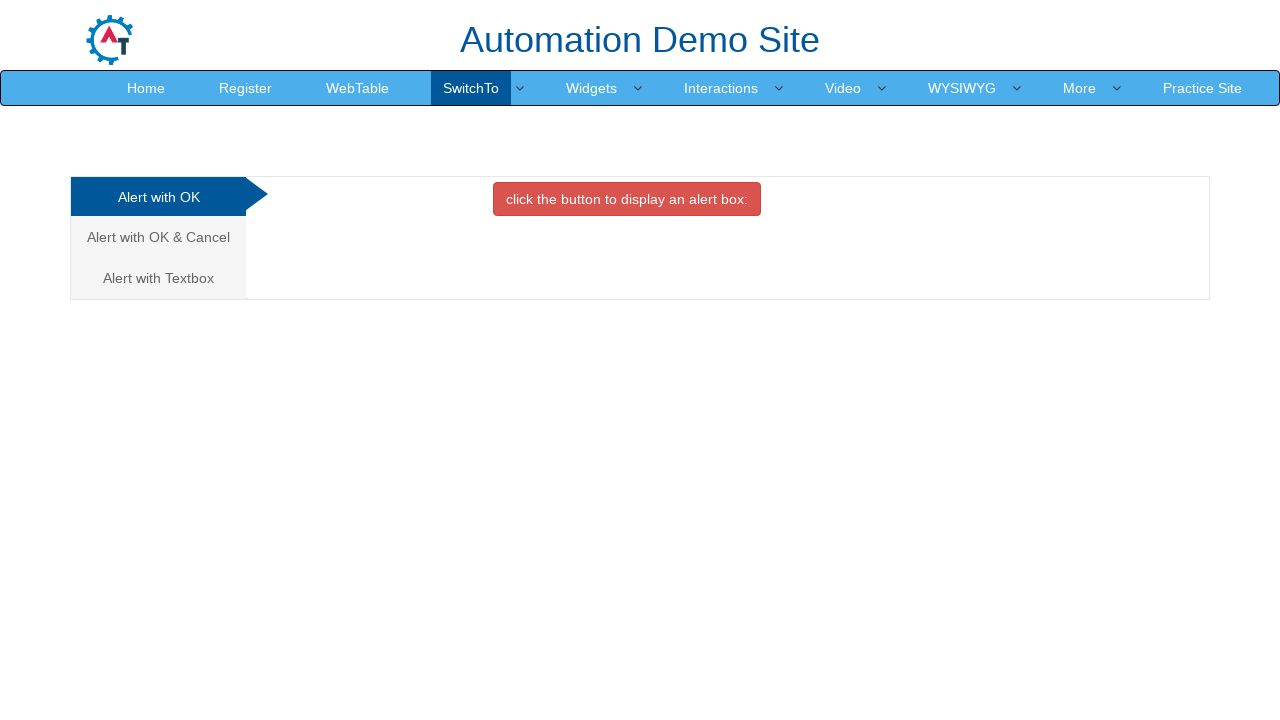

Clicked the danger button to trigger the alert at (627, 199) on button.btn.btn-danger
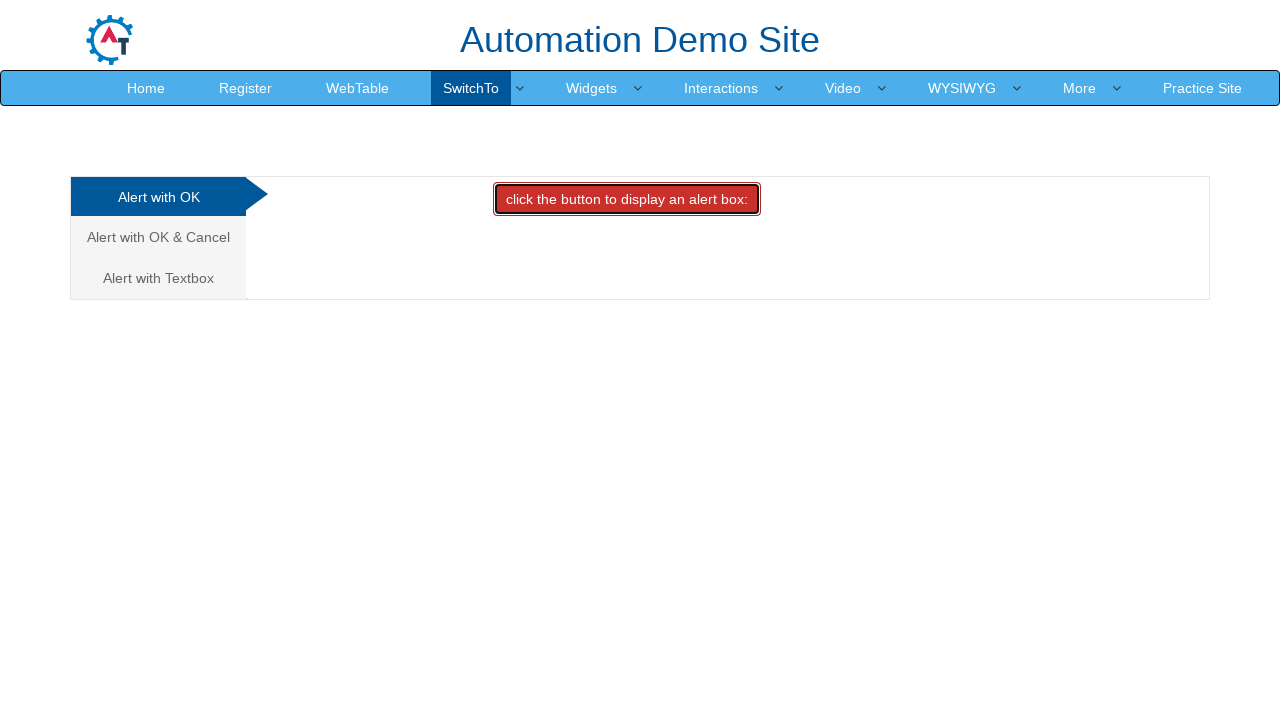

Waited for alert interaction to complete
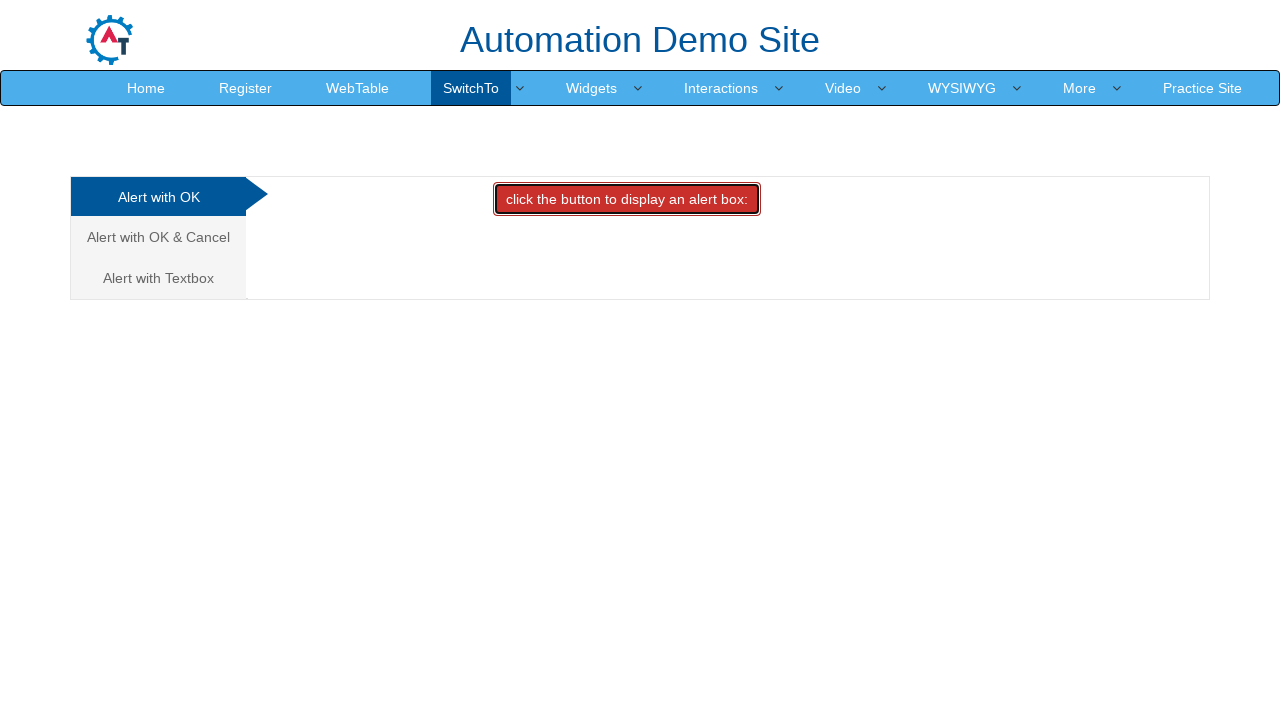

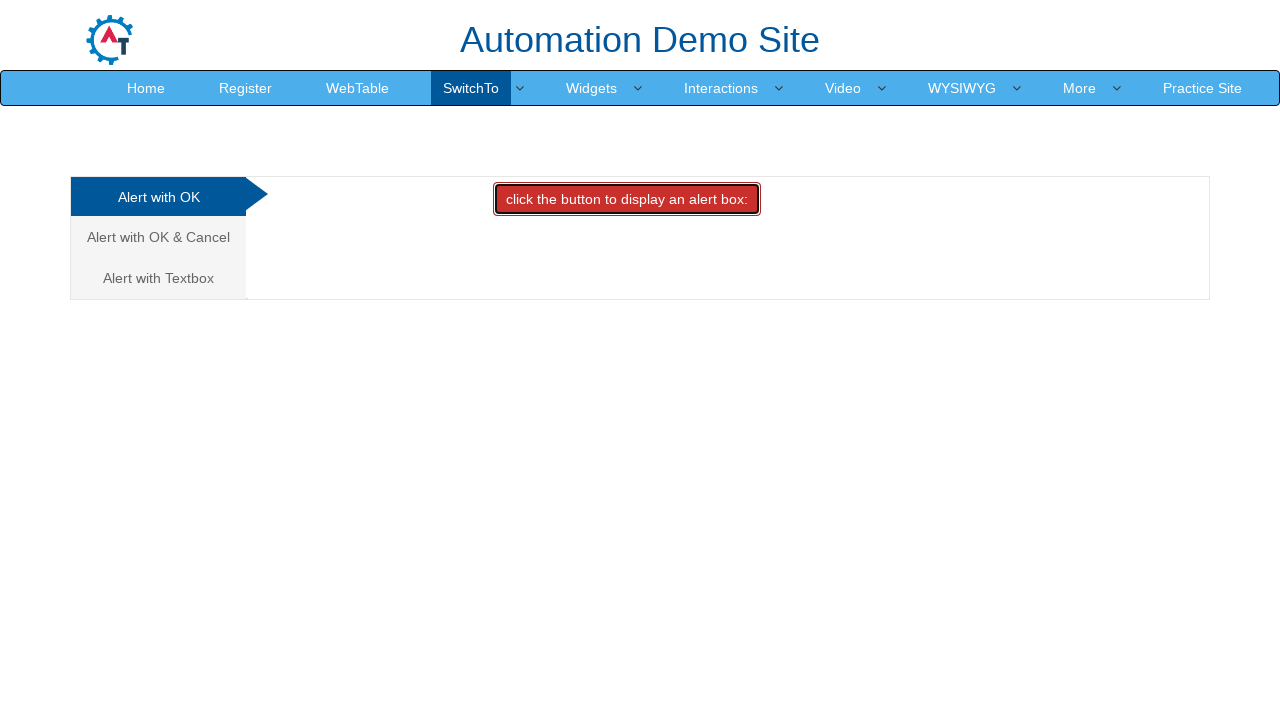